Tests clicking a JavaScript confirm button and dismissing it, then verifies the Cancel result message

Starting URL: https://the-internet.herokuapp.com/javascript_alerts

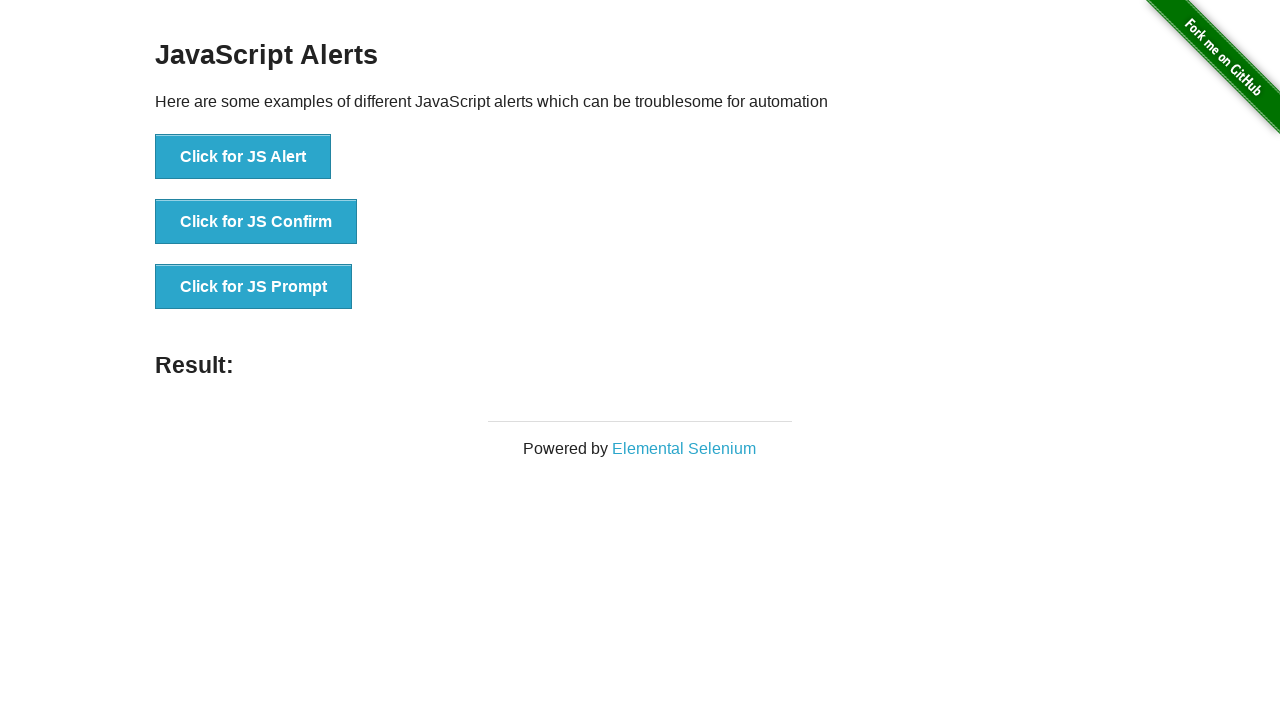

Set up dialog handler to dismiss confirm dialogs
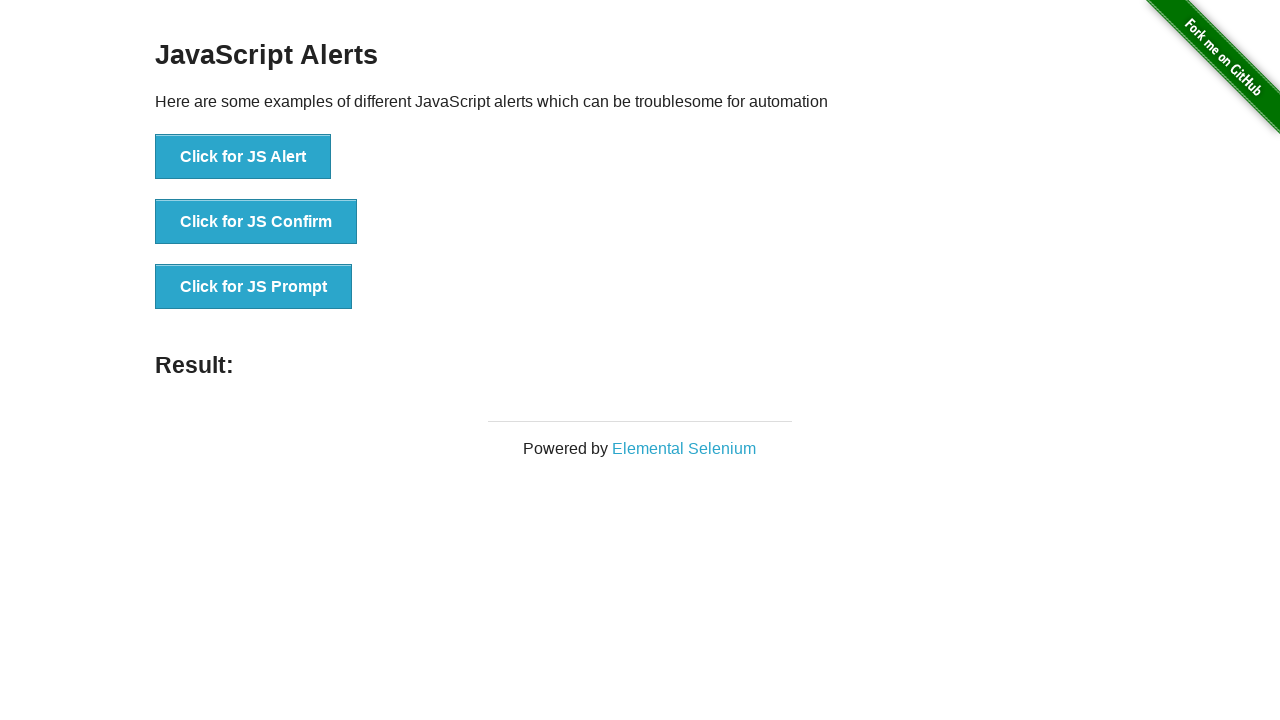

Clicked the JS Confirm button at (256, 222) on xpath=//*[text()='Click for JS Confirm']
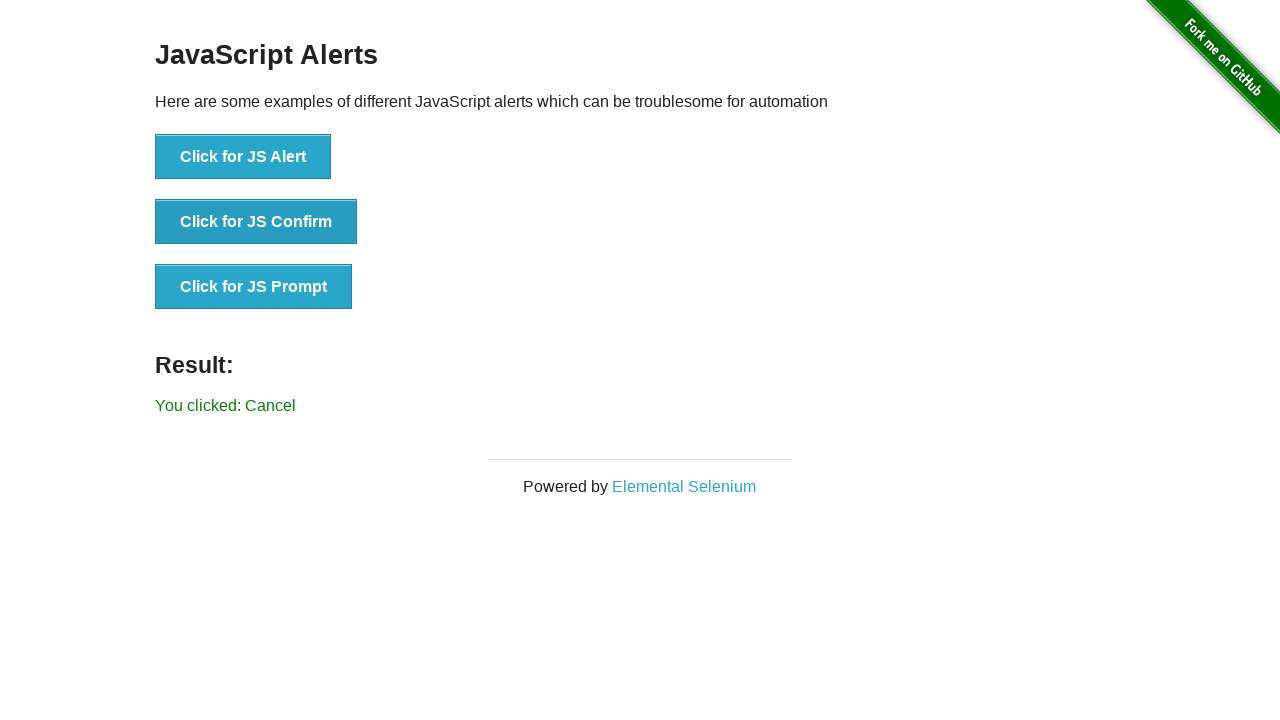

Result message appeared after dismissing confirm dialog
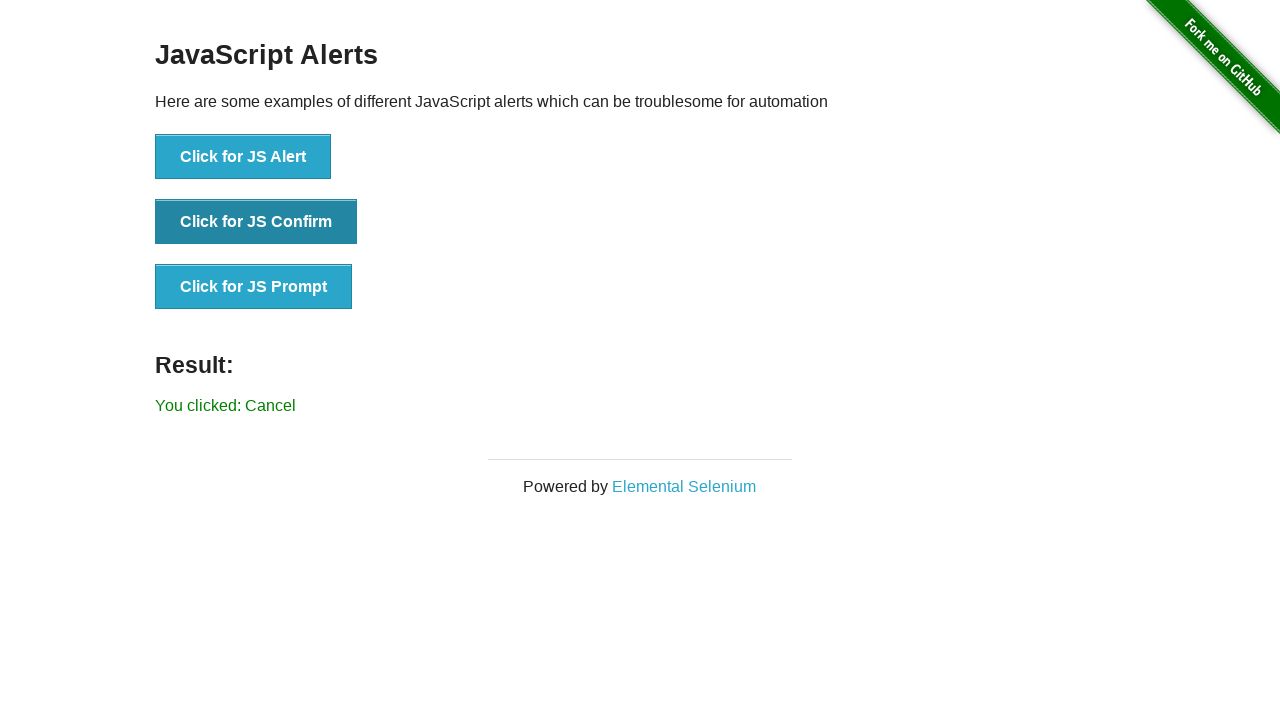

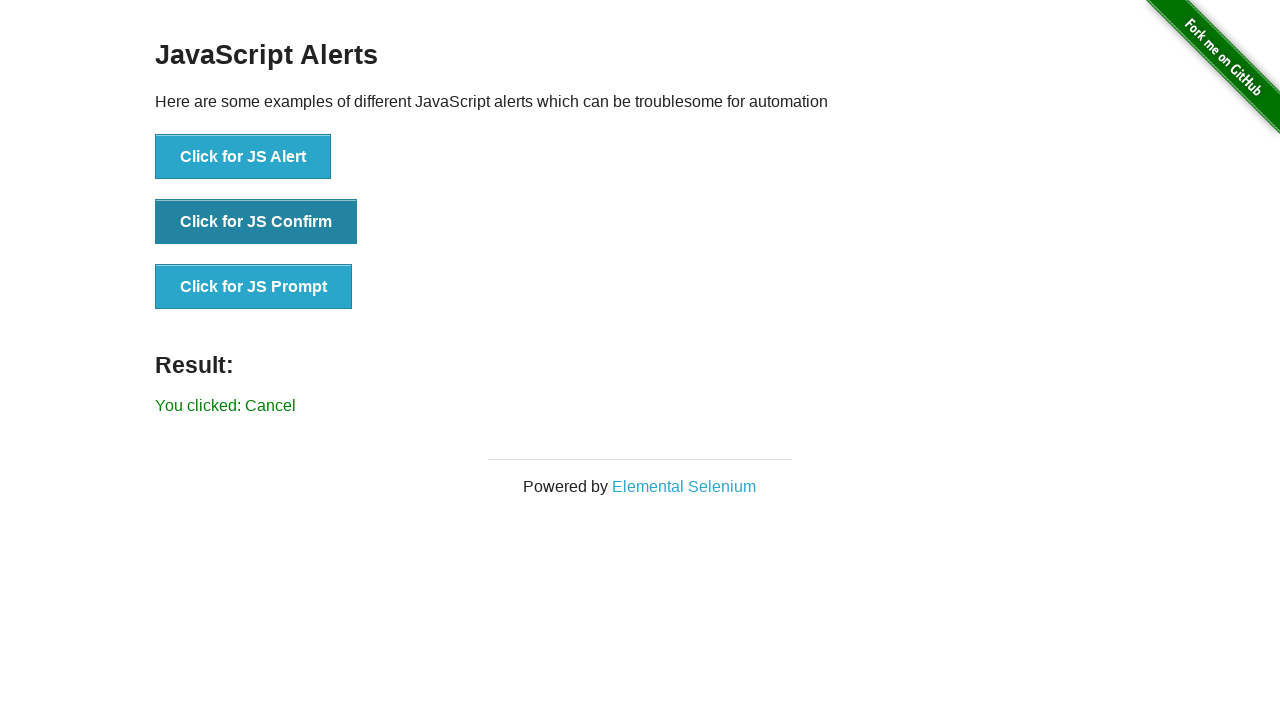